Tests dropdown selection functionality including single select dropdowns with different selection methods (by value, label, index) and multi-select dropdown with multiple options

Starting URL: https://www.lambdatest.com/selenium-playground/select-dropdown-demo

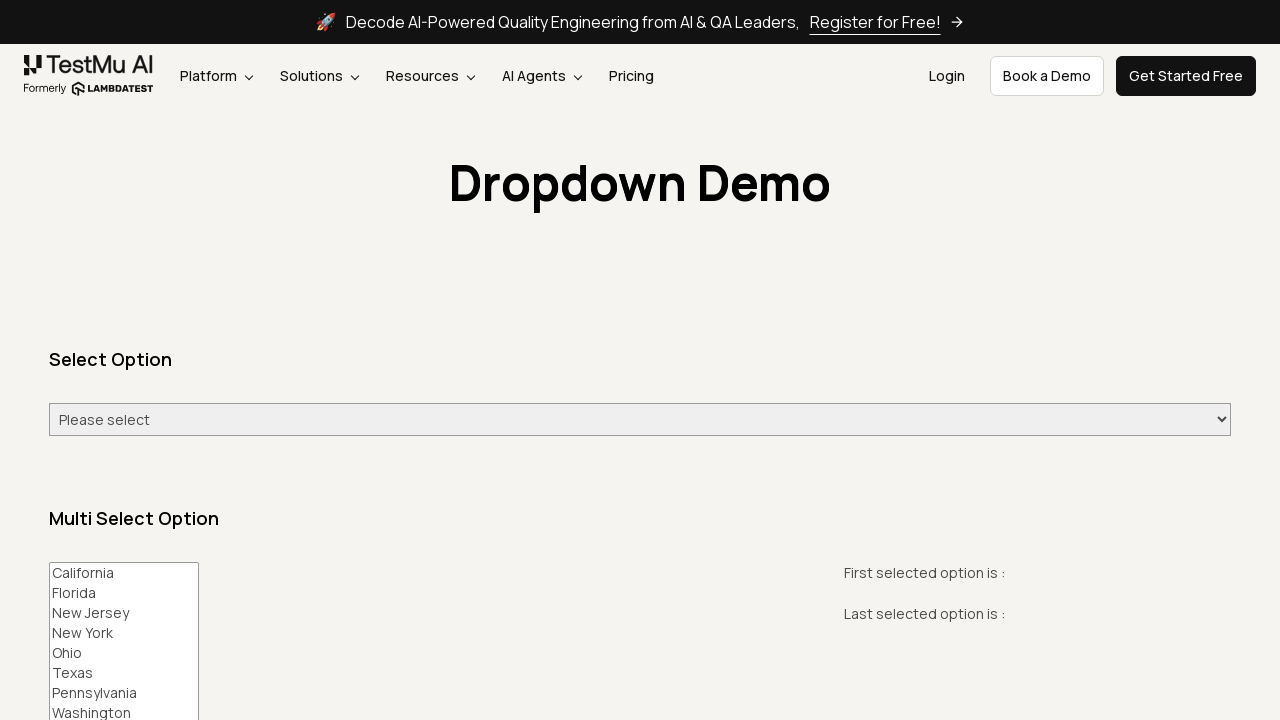

Waited for page to load
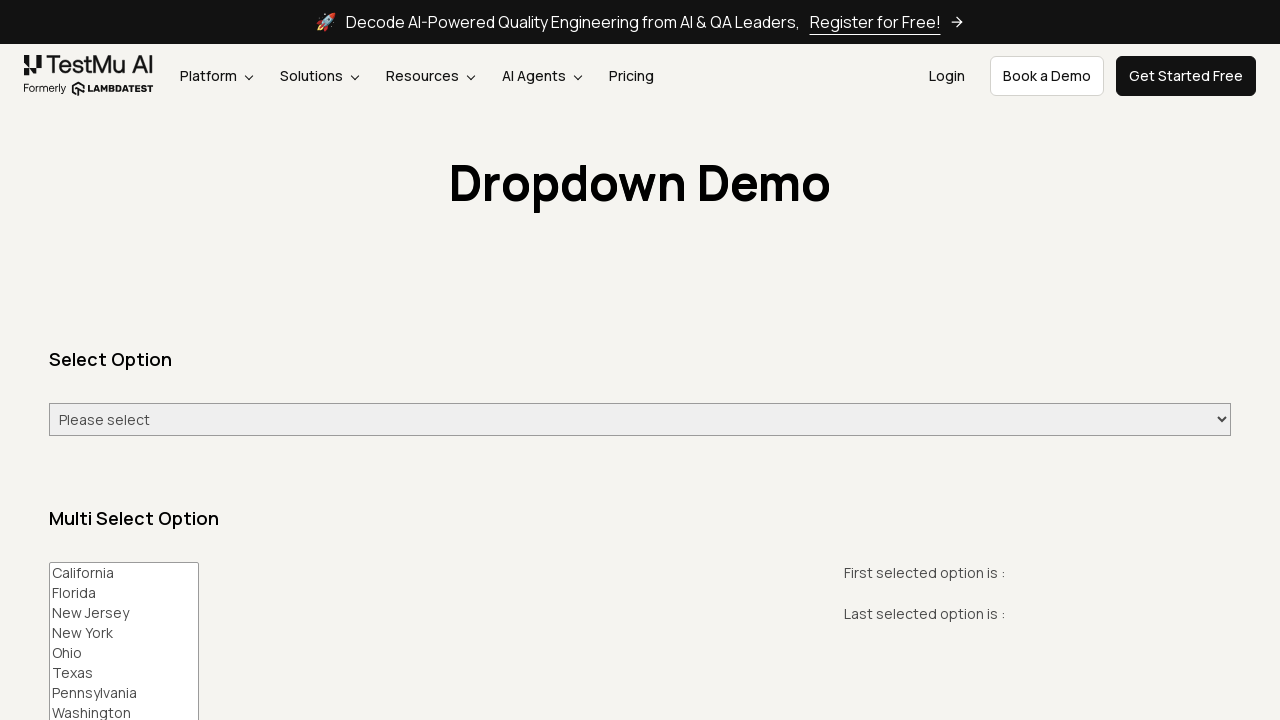

Selected Monday from single select dropdown by value on select#select-demo
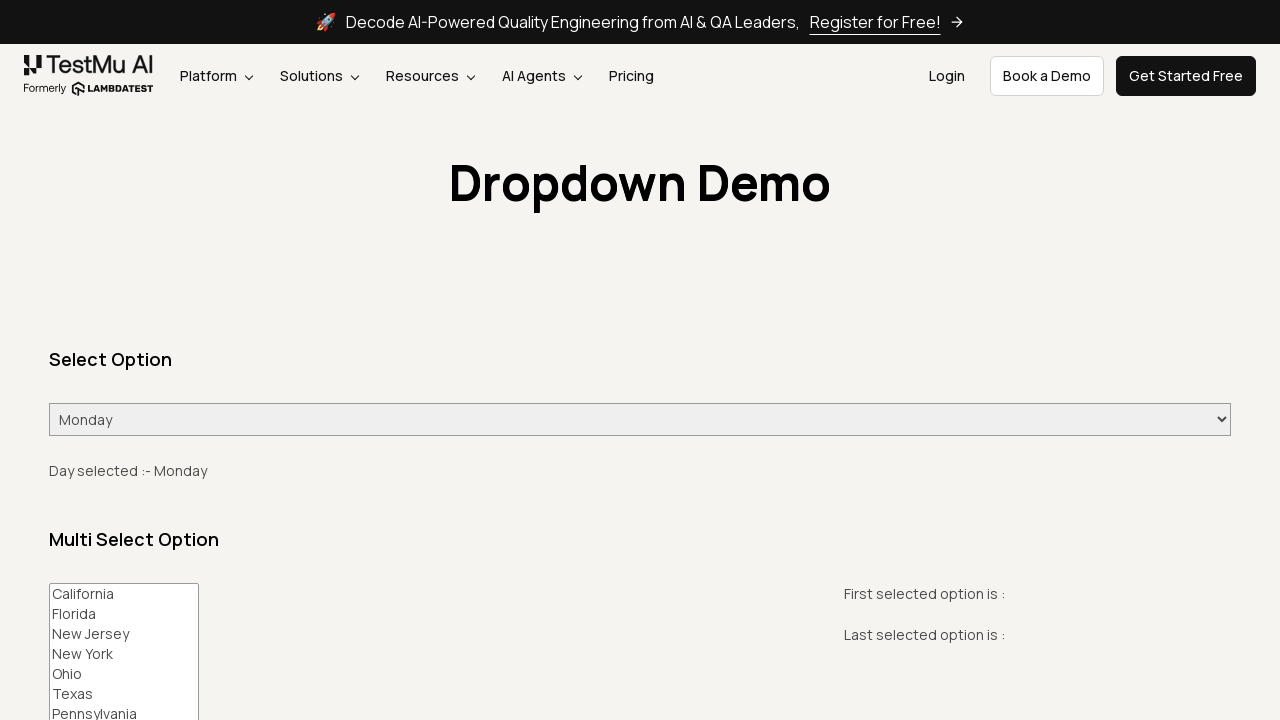

Verified that Monday is selected in the dropdown
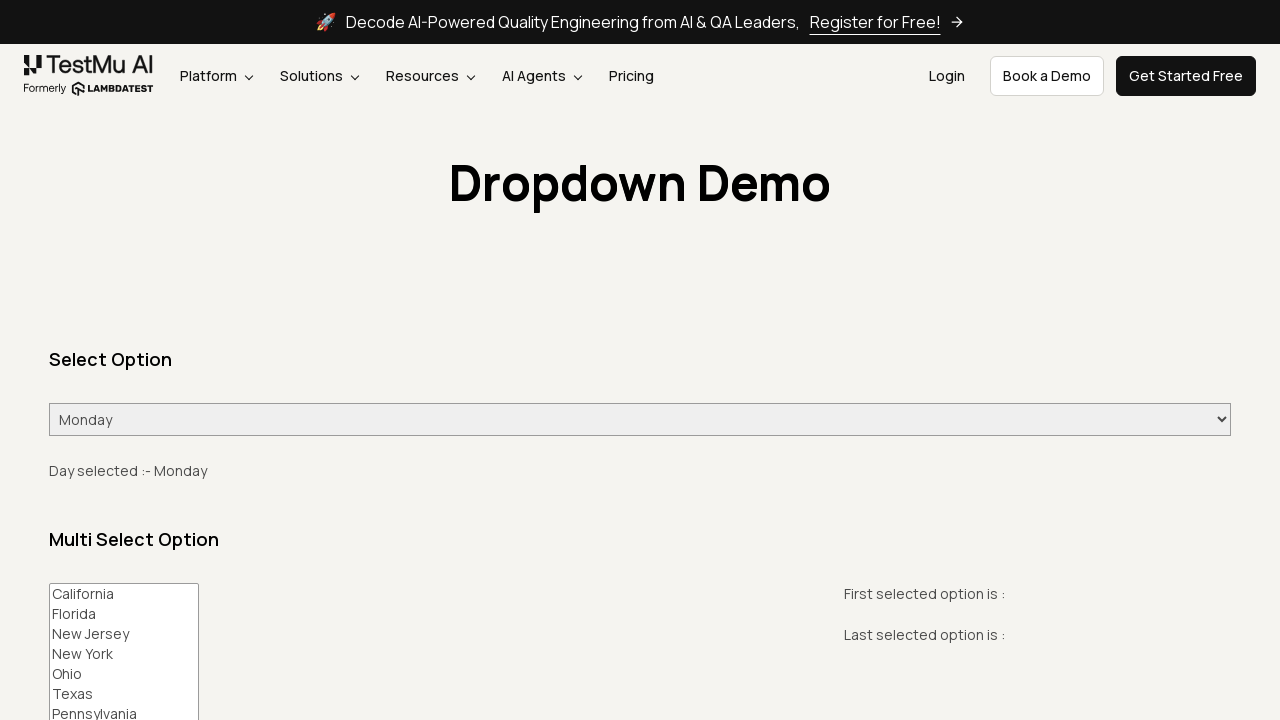

Selected Wednesday from single select dropdown by value on select#select-demo
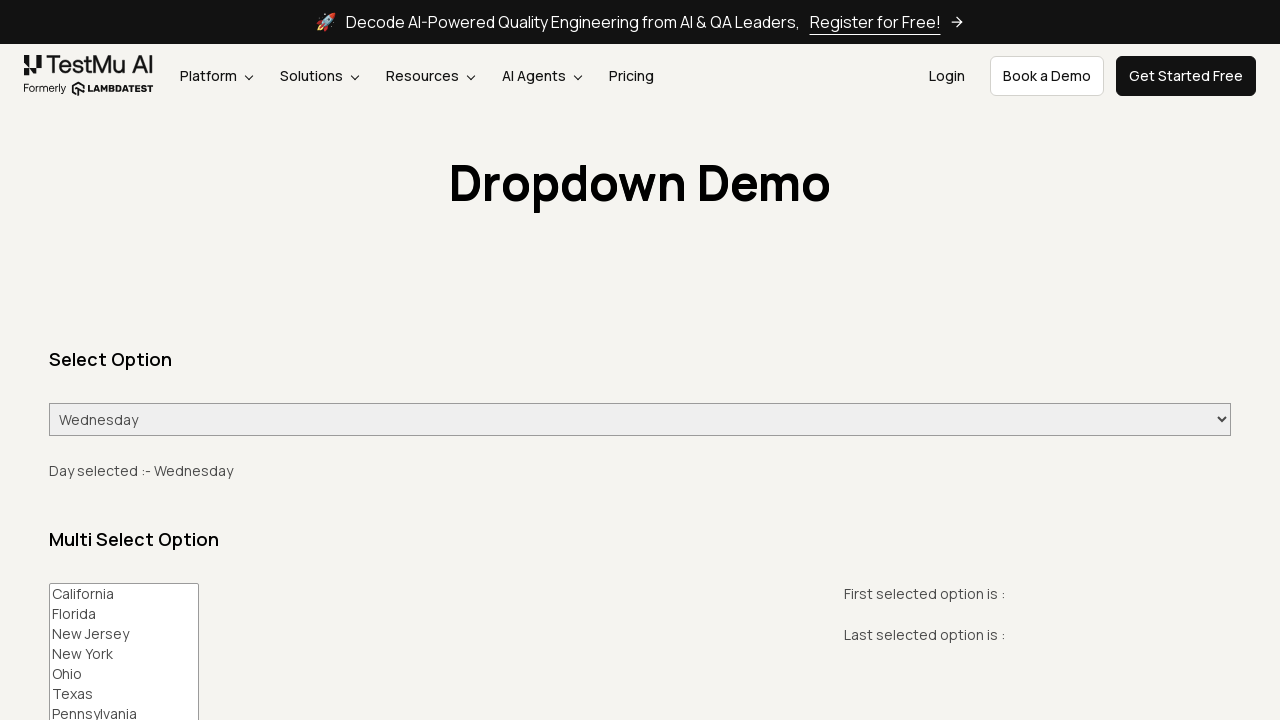

Verified that Wednesday is selected in the dropdown
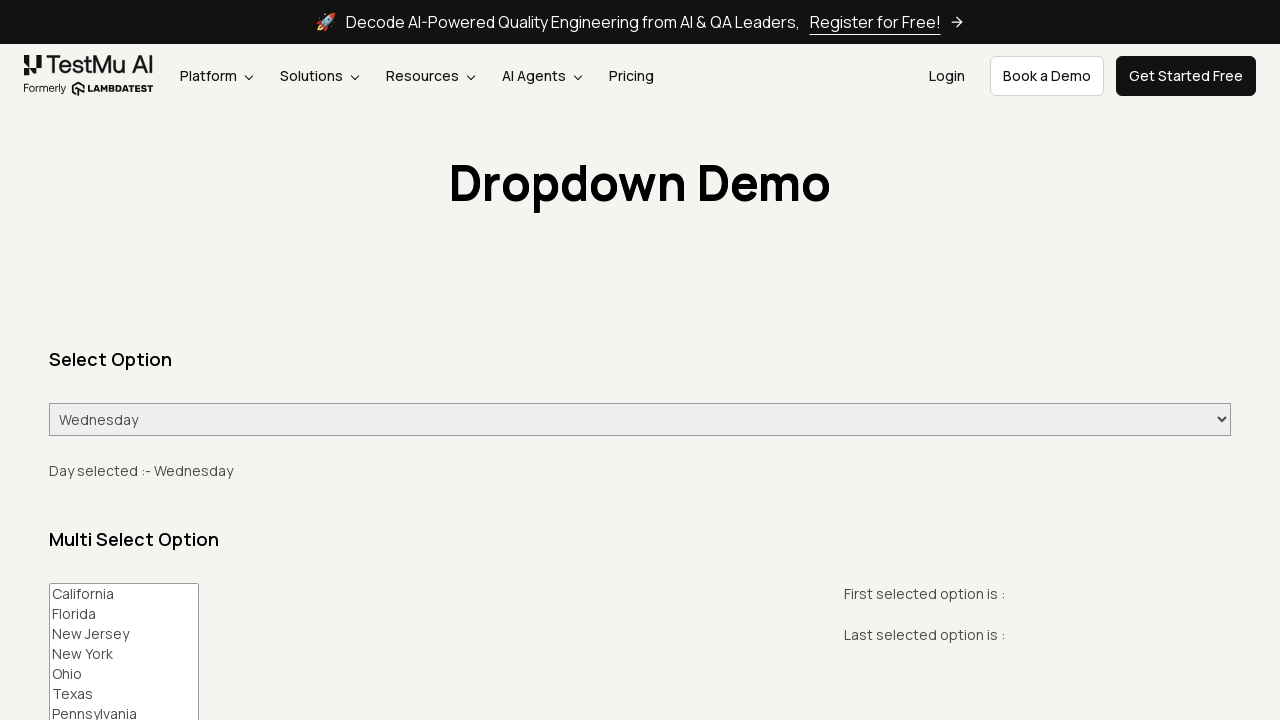

Selected Saturday from single select dropdown by index 6 on select#select-demo
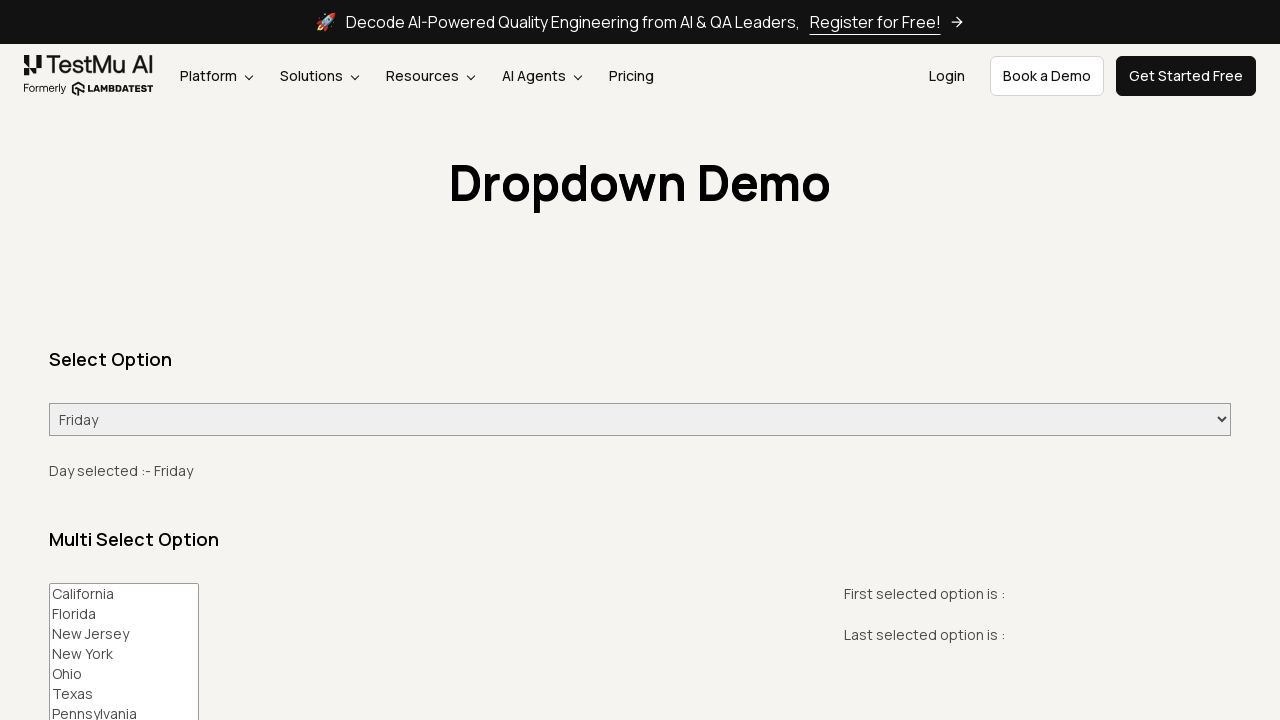

Selected Florida and Ohio from multi-select dropdown on select[name='States']
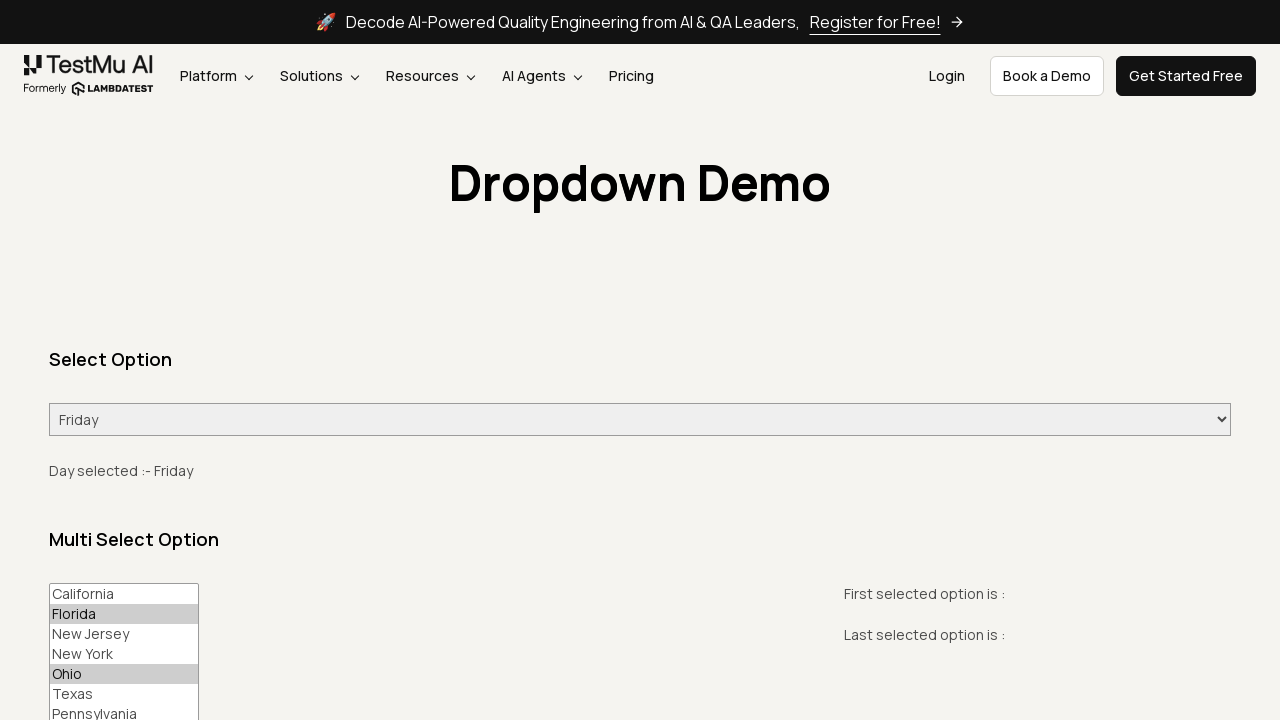

Retrieved all options from multi-select dropdown
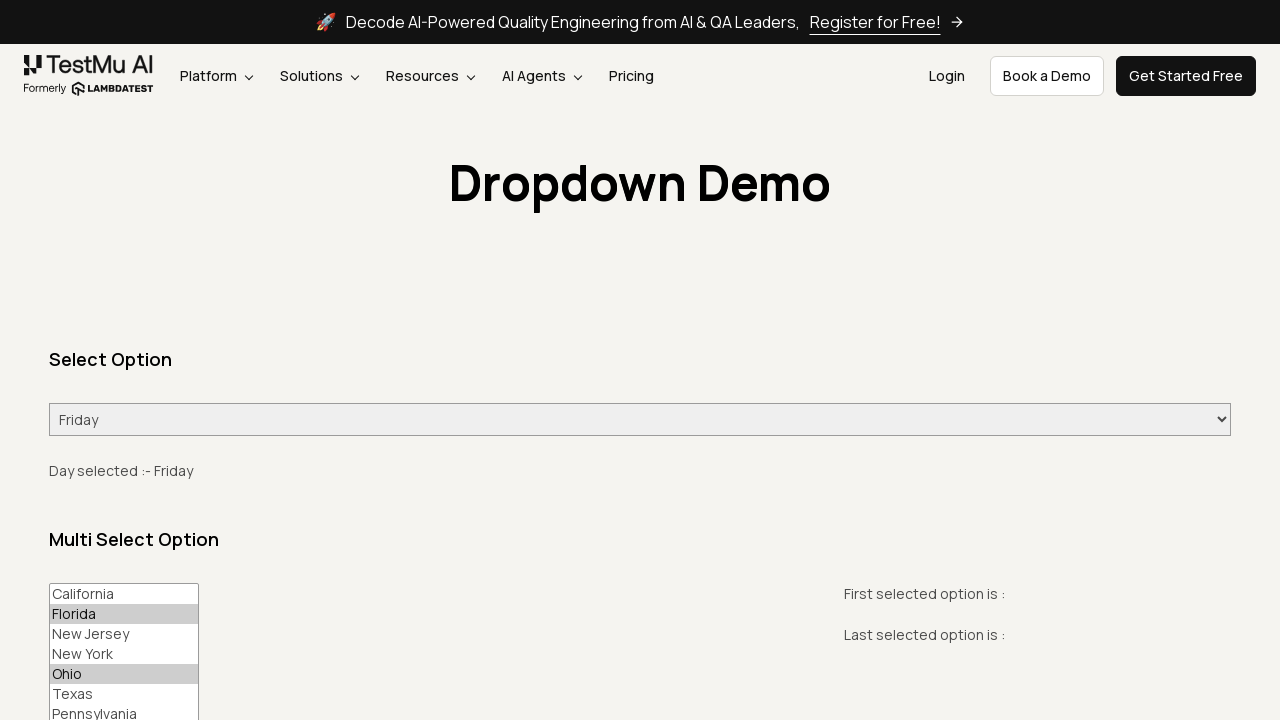

Printed total option count and all option values from multi-select dropdown
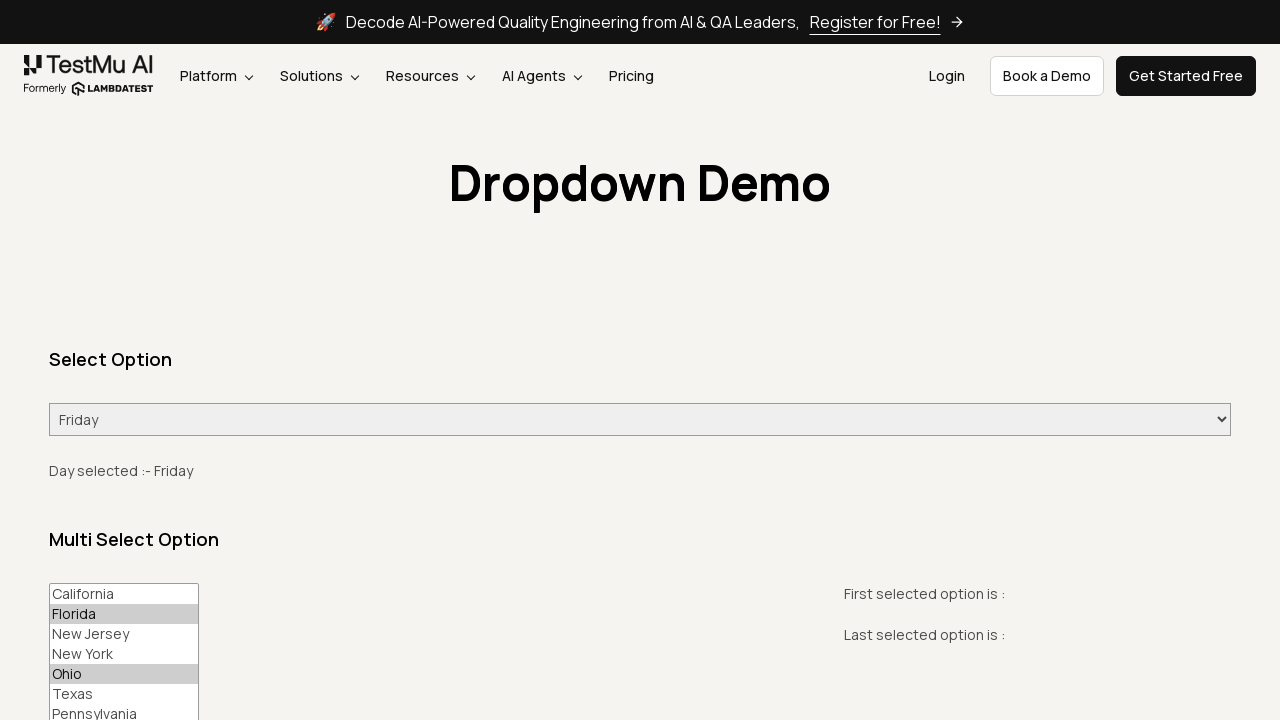

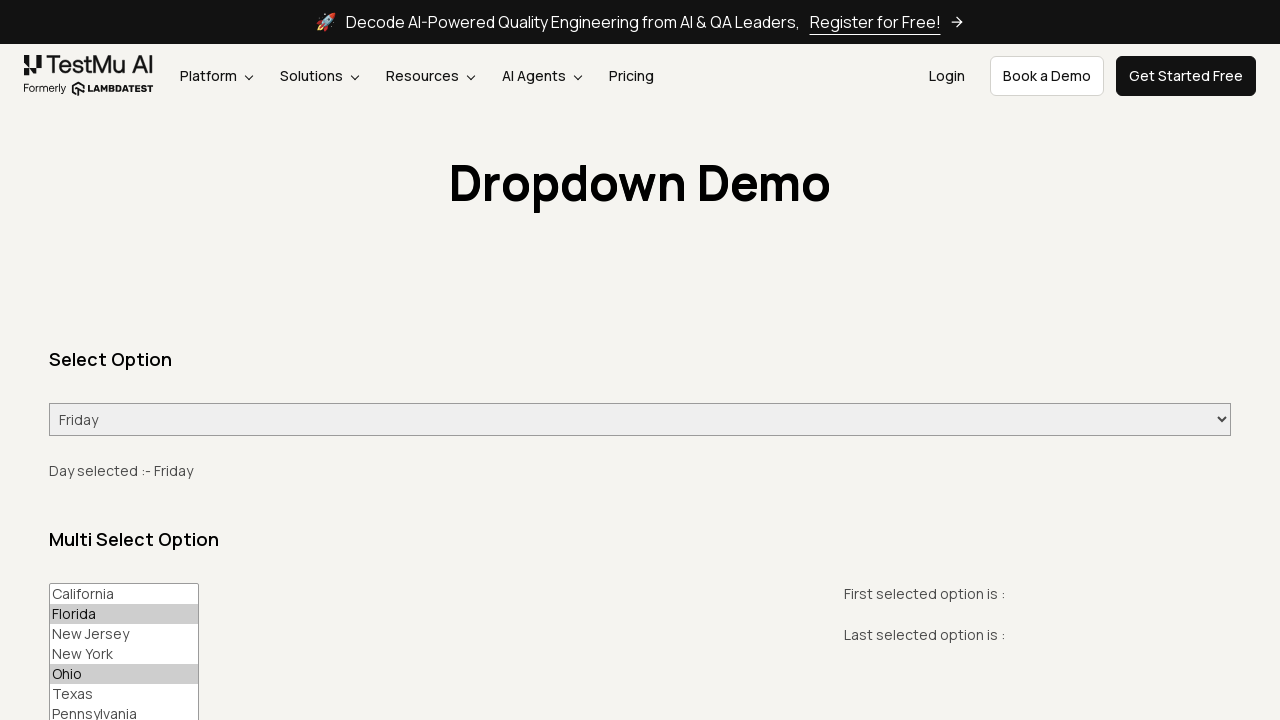